Tests jQuery UI drag and drop functionality by dragging an element from source to target, then navigating to the resizable page

Starting URL: https://jqueryui.com/droppable/

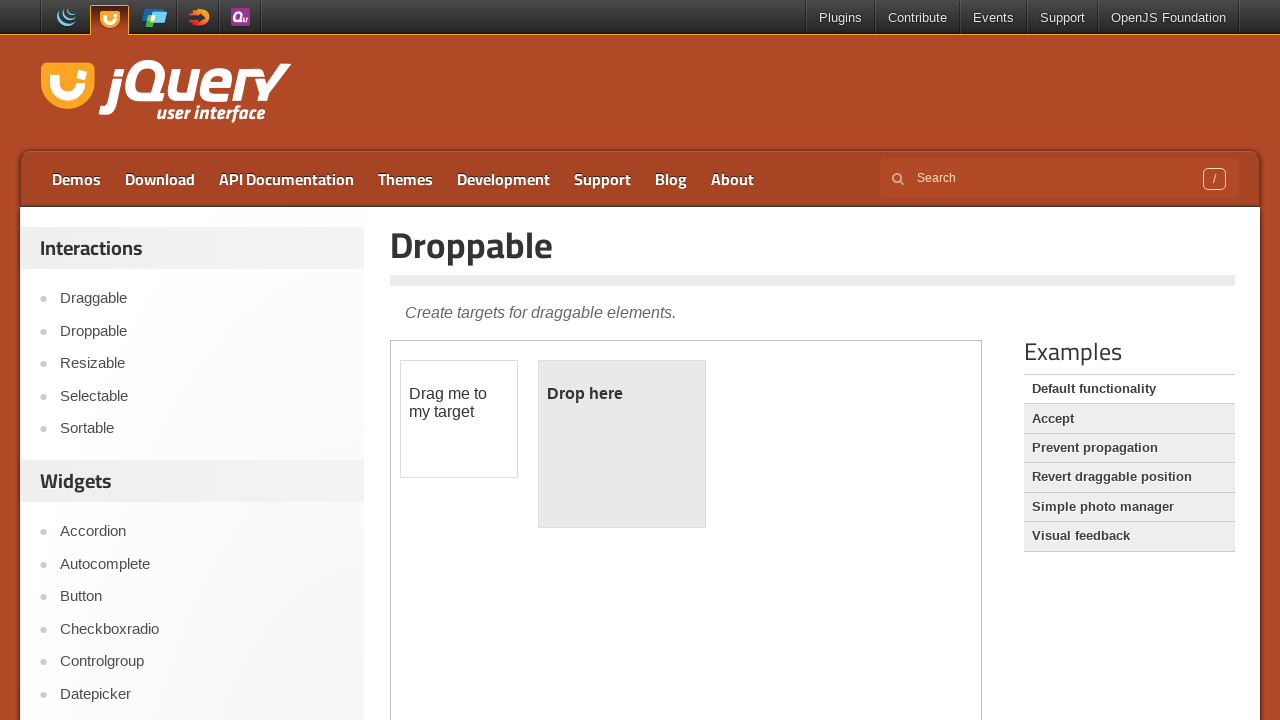

Located iframe containing drag and drop demo
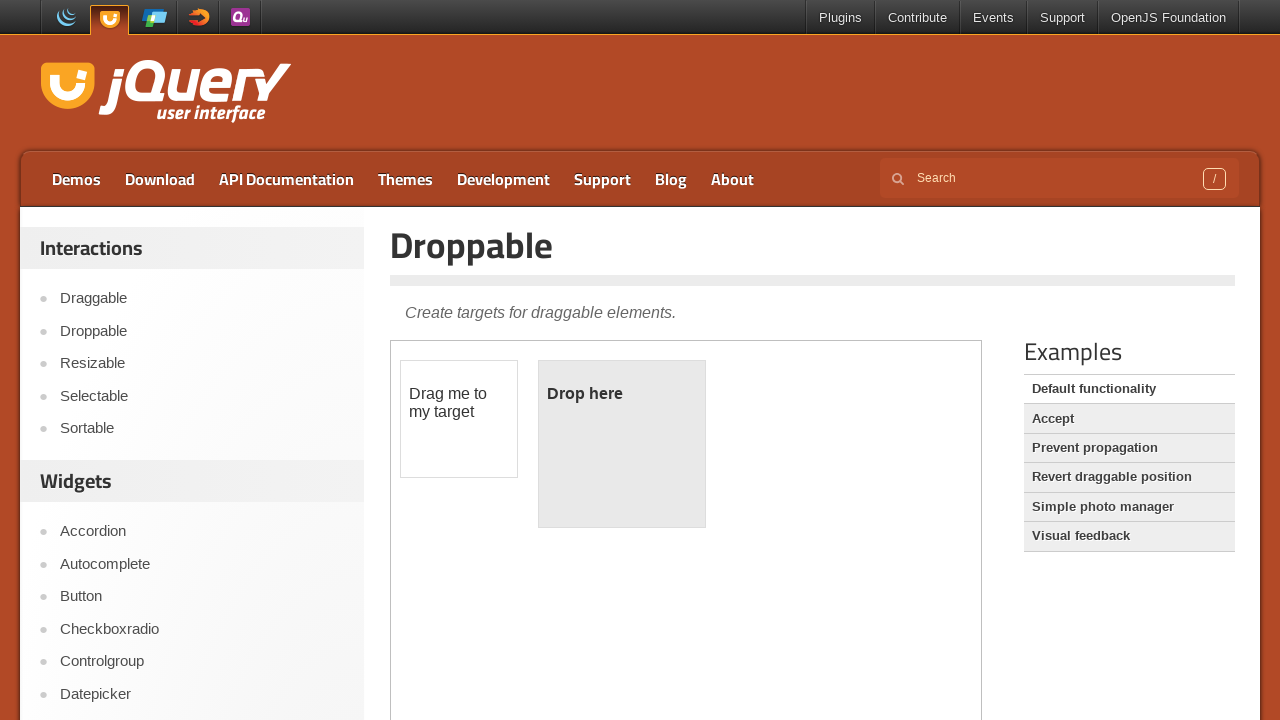

Located draggable element
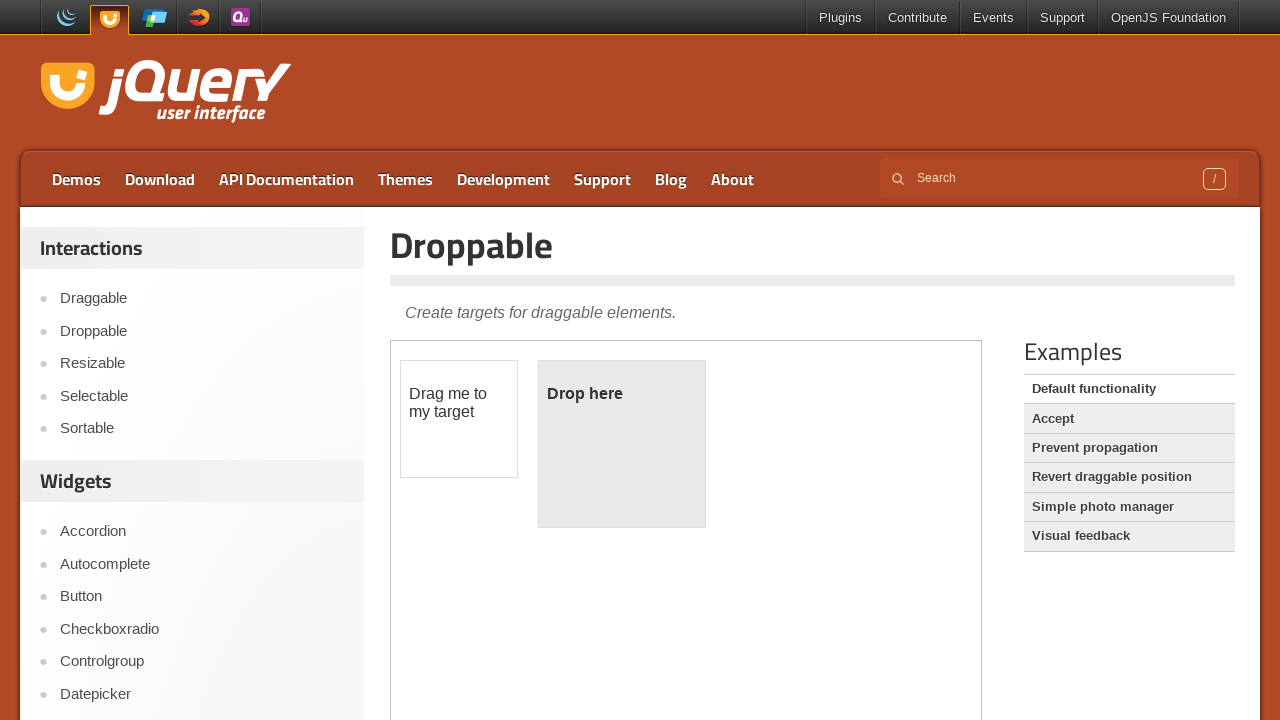

Located droppable target element
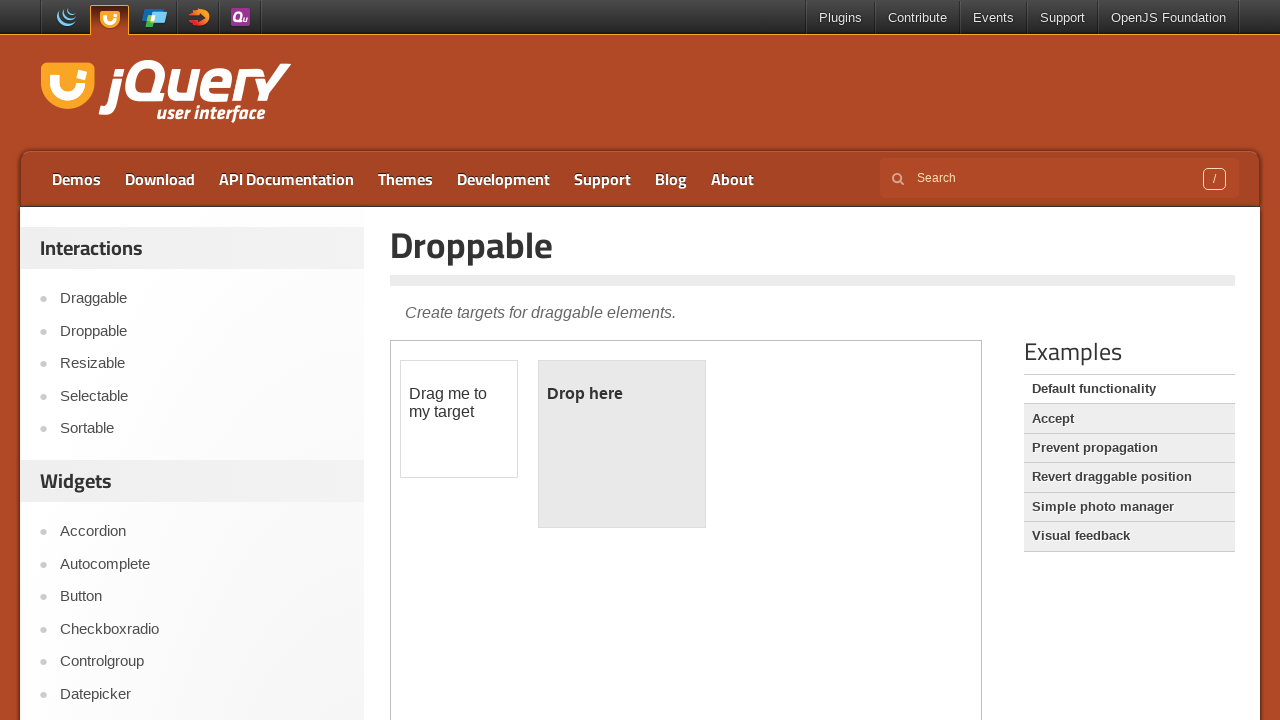

Dragged draggable element to droppable target at (622, 444)
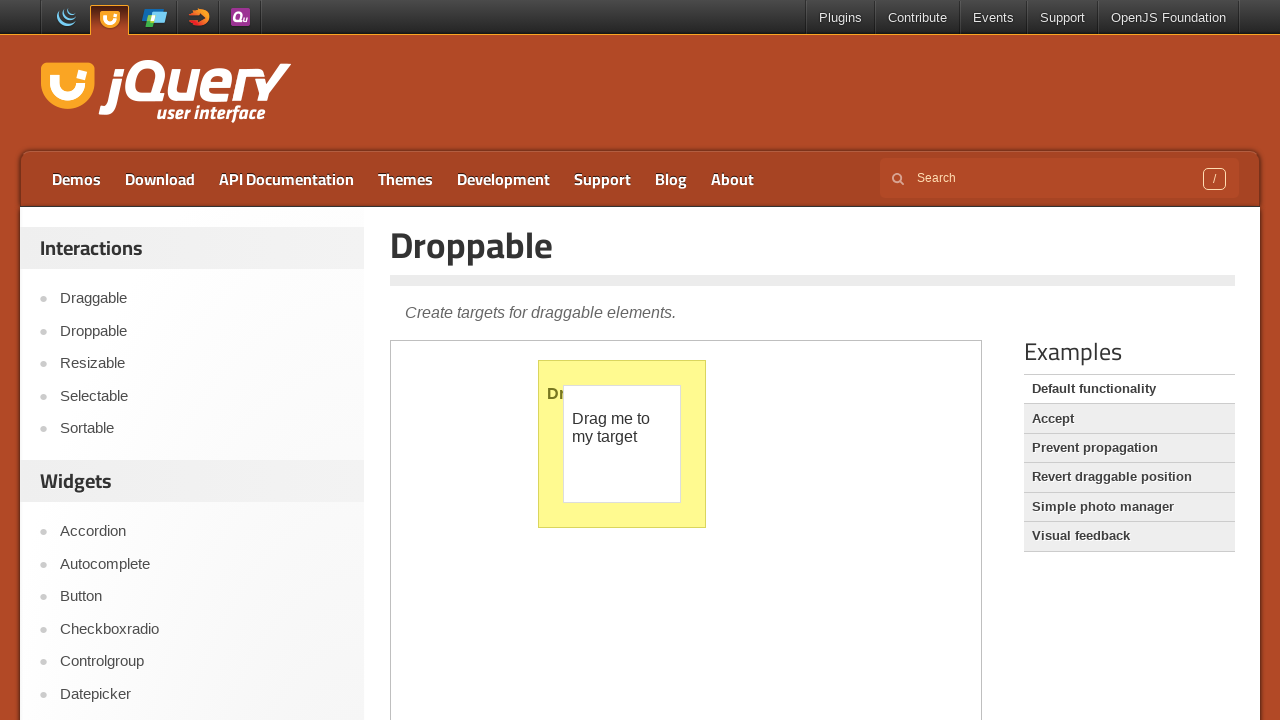

Clicked Resizable link to navigate to next demo at (202, 364) on a:text('Resizable')
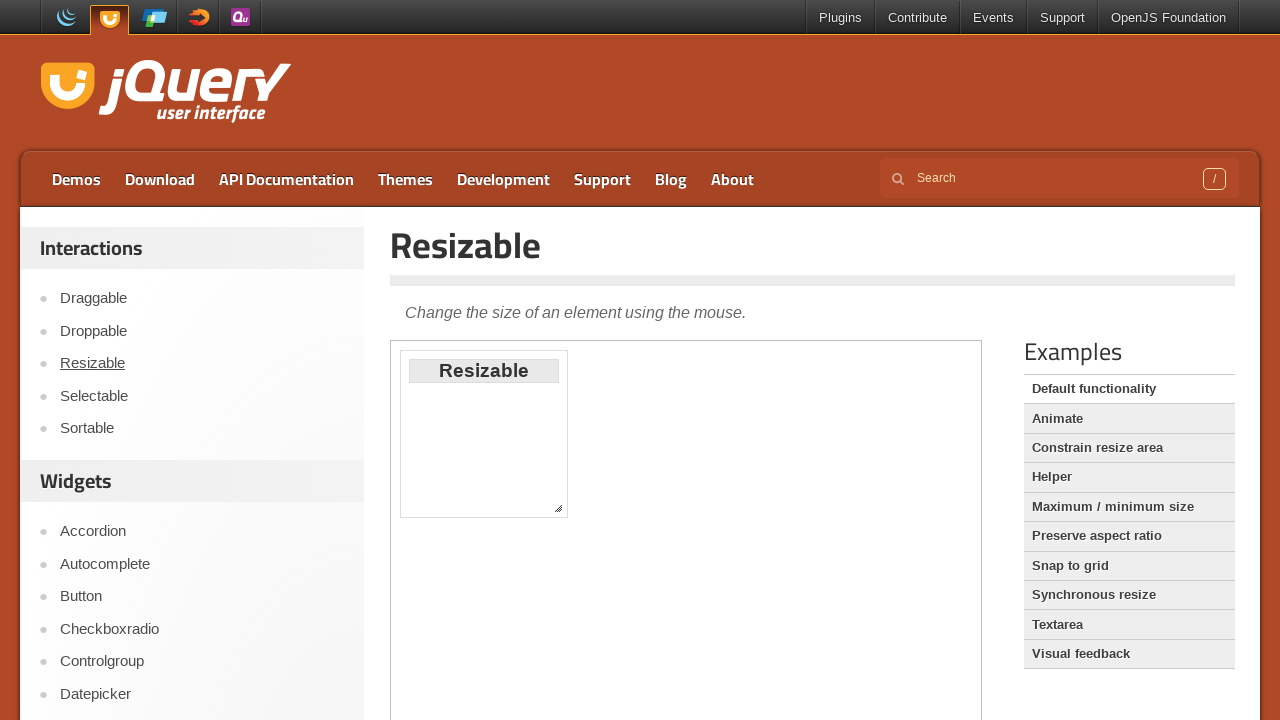

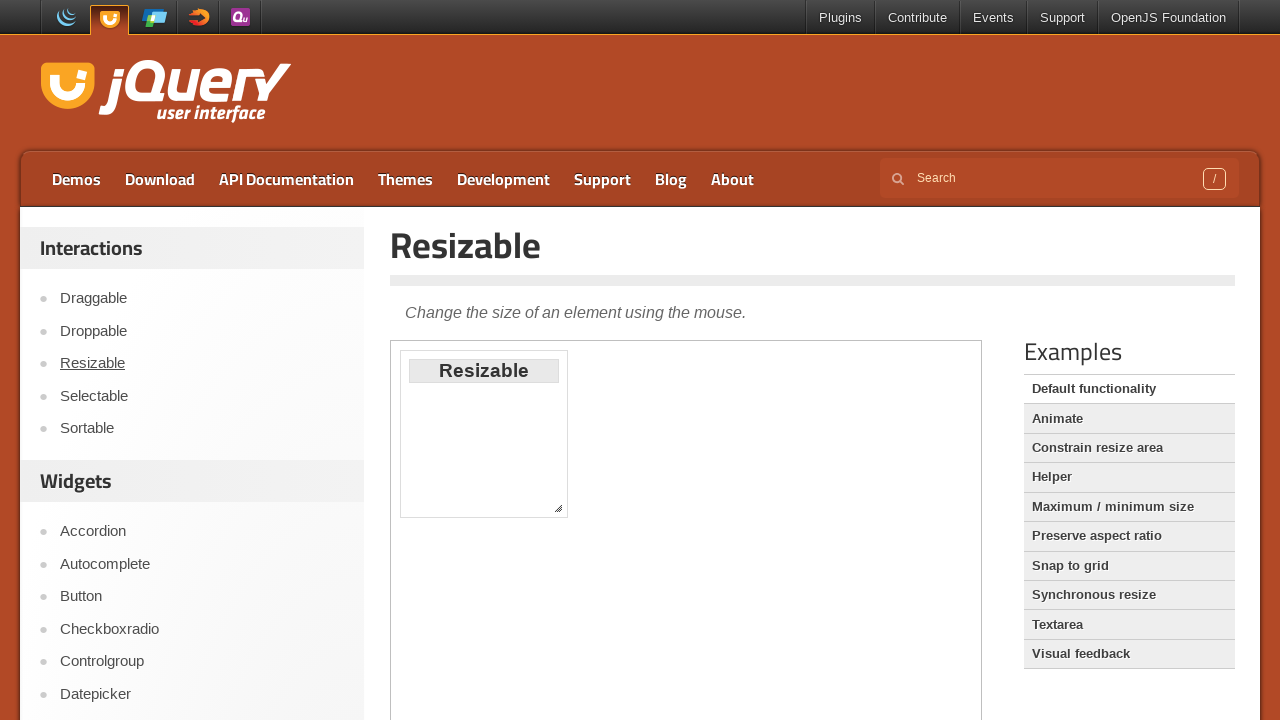